Clicks the "Get started" link on the Playwright homepage and verifies the Installation heading is visible

Starting URL: https://playwright.dev/

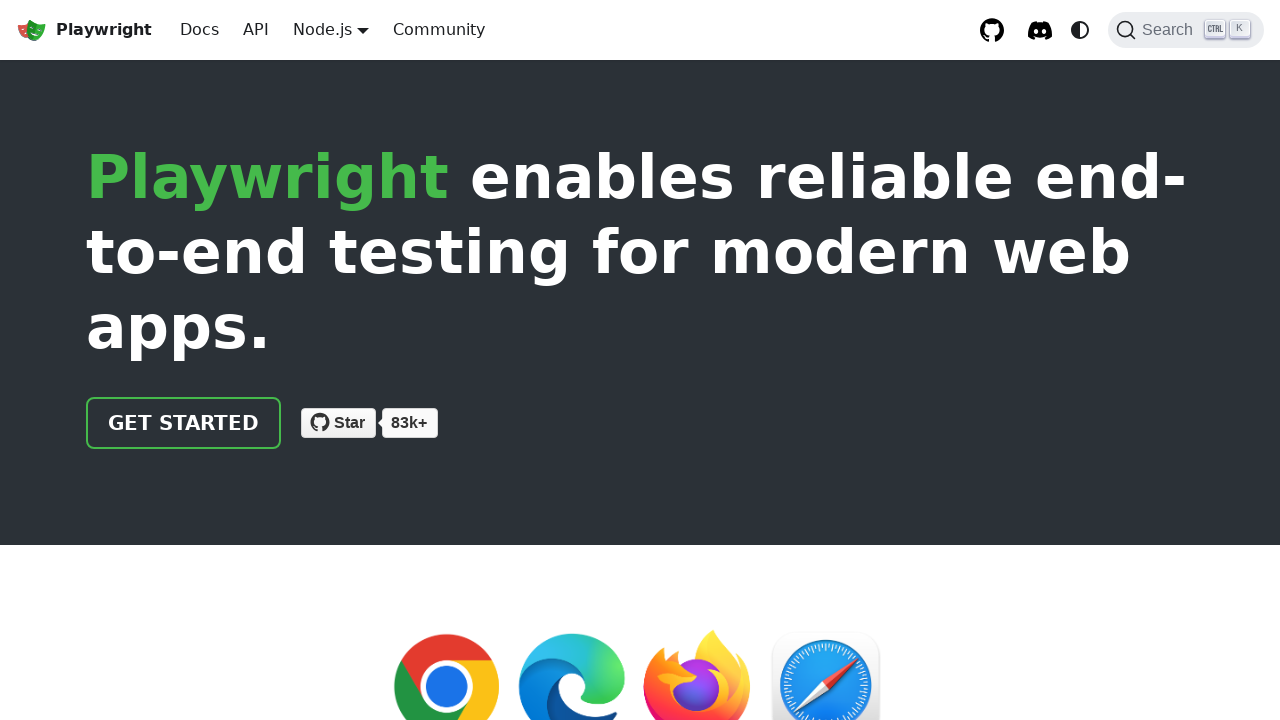

Clicked the 'Get started' link on Playwright homepage at (184, 423) on internal:role=link[name="Get started"i]
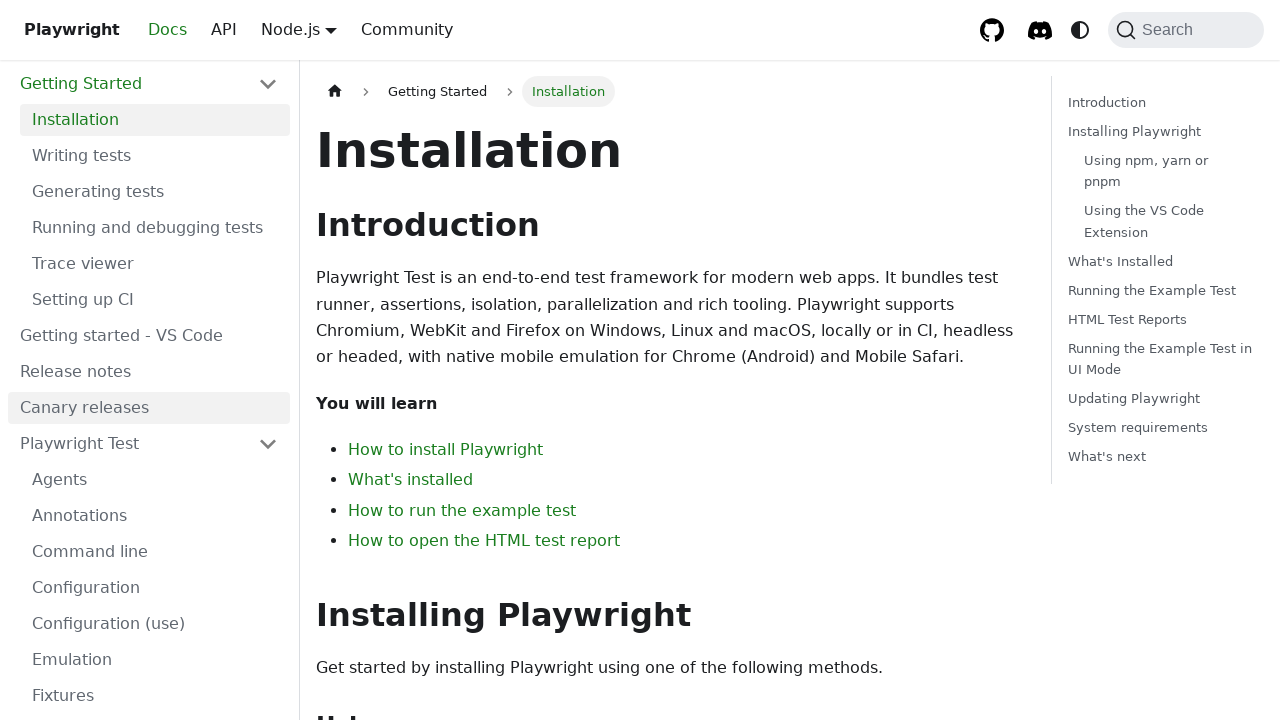

Verified Installation heading is visible
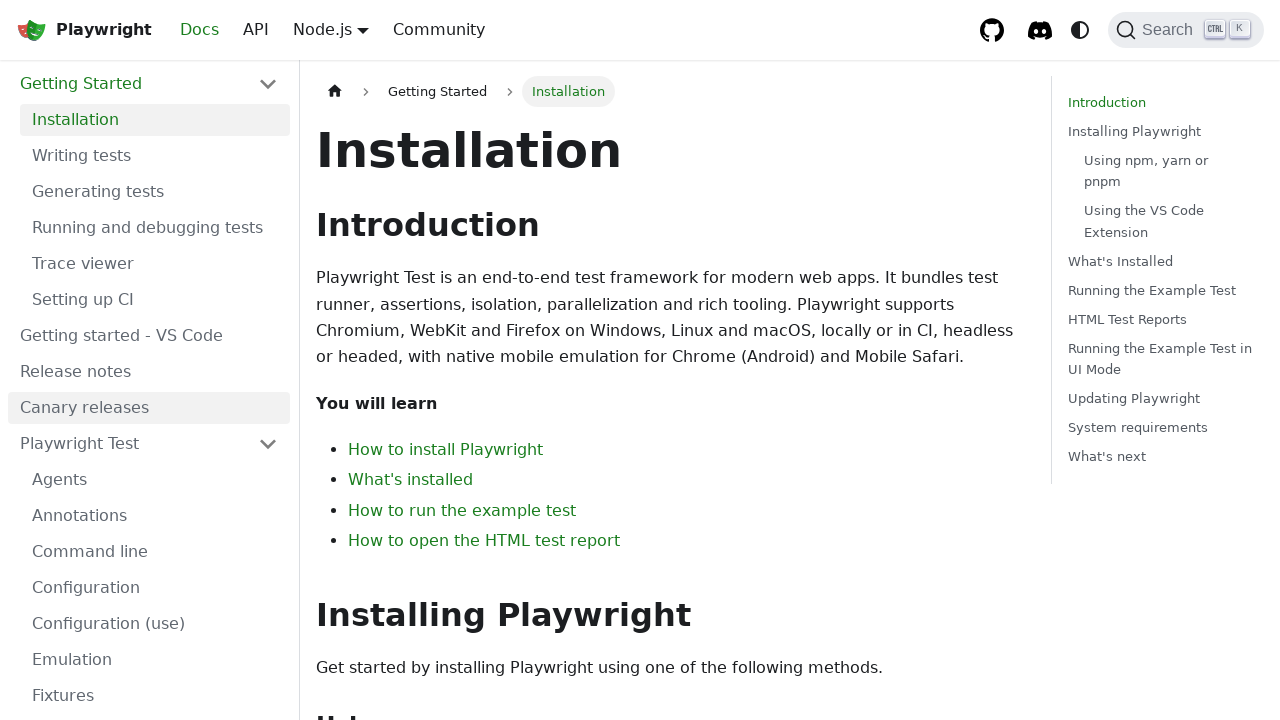

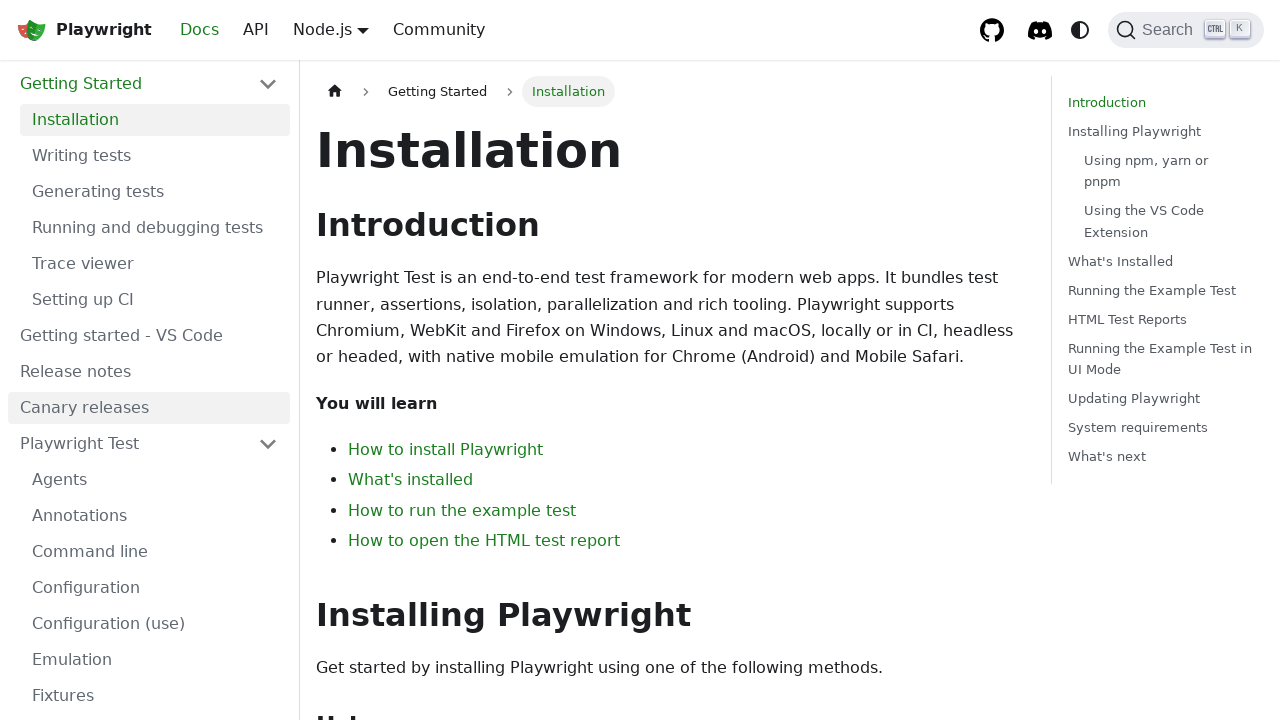